Tests navigation by clicking on a link, verifying the page title, then going back and verifying the home page title

Starting URL: https://practice.cydeo.com/

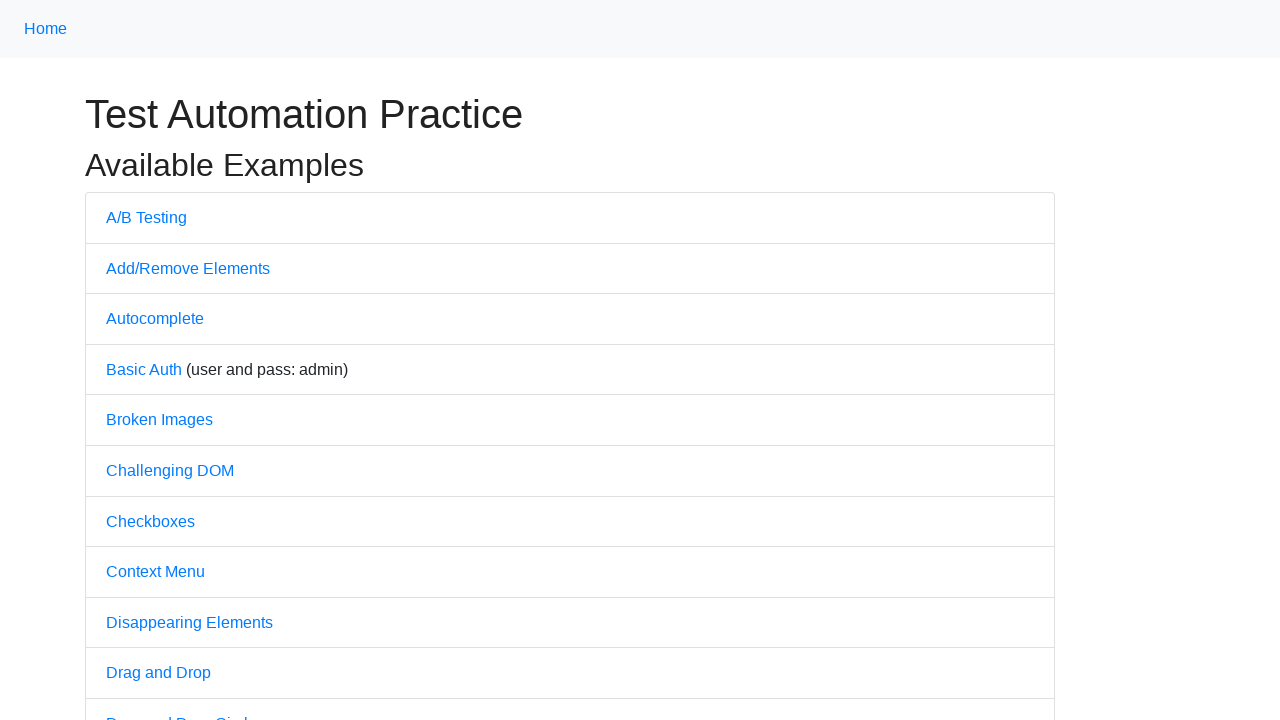

Clicked on 'A/B Testing' link at (146, 217) on text=A/B Testing
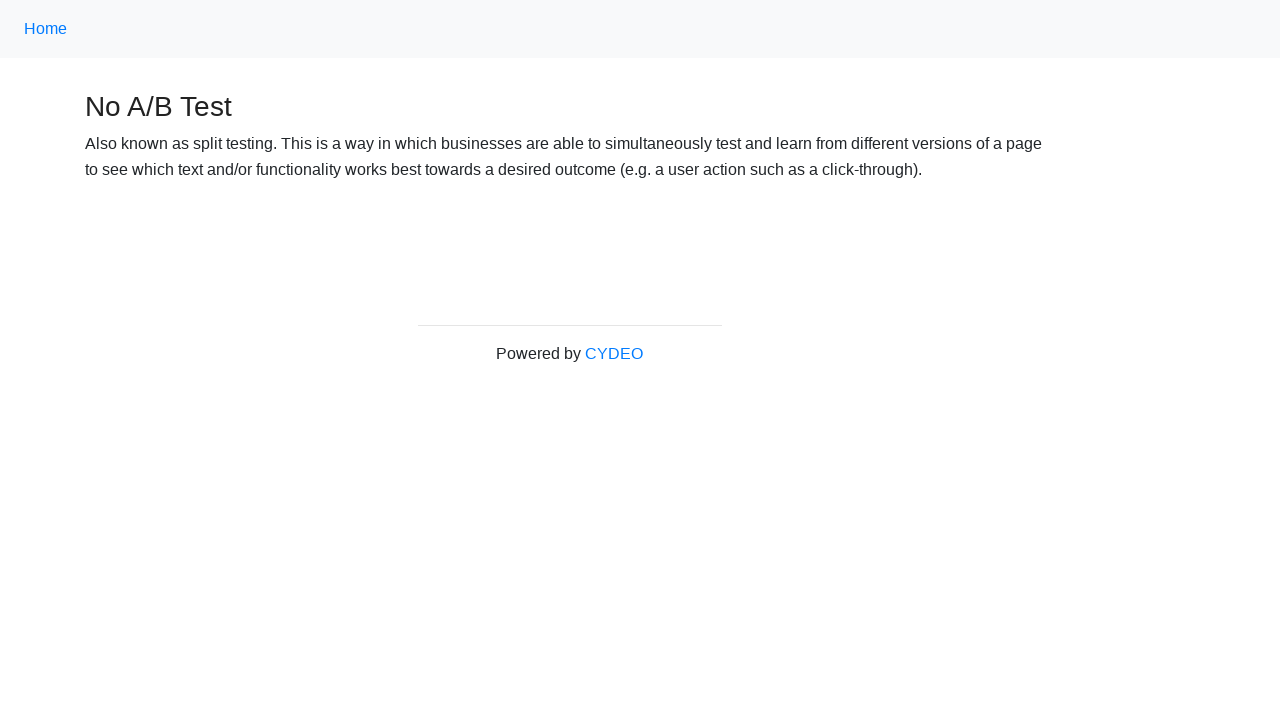

Verified page title is 'No A/B Test'
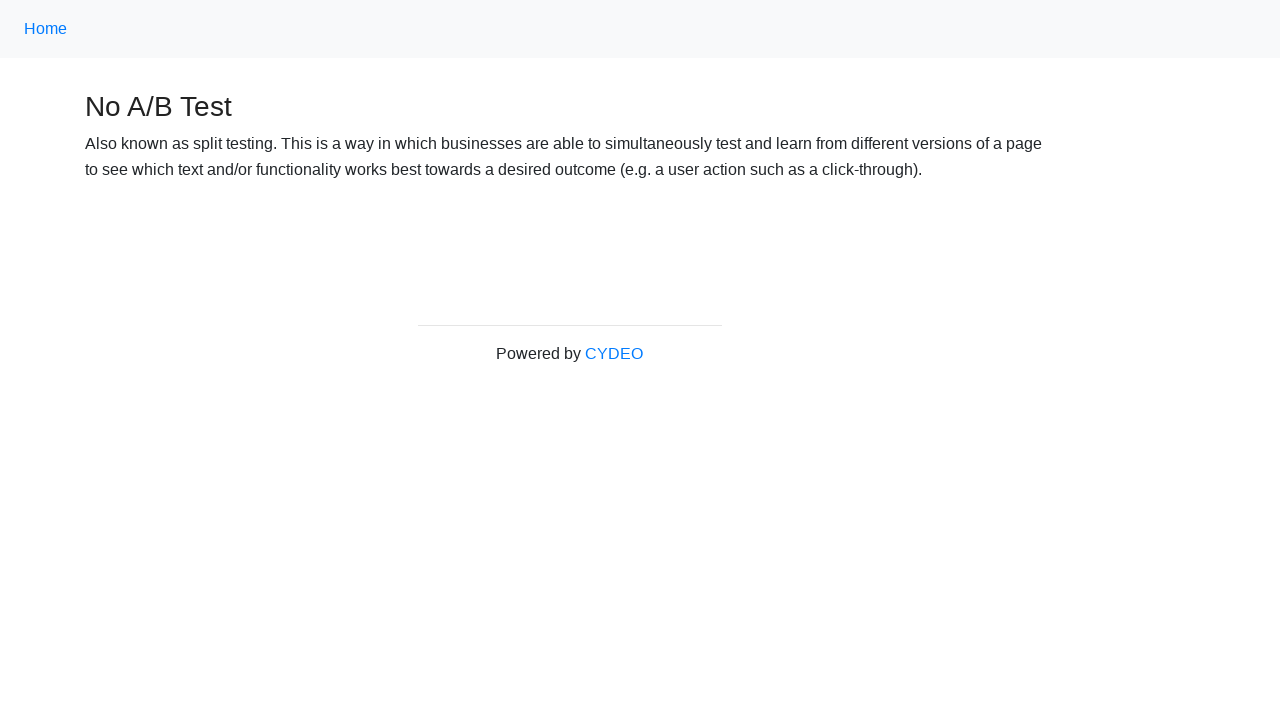

Navigated back to home page
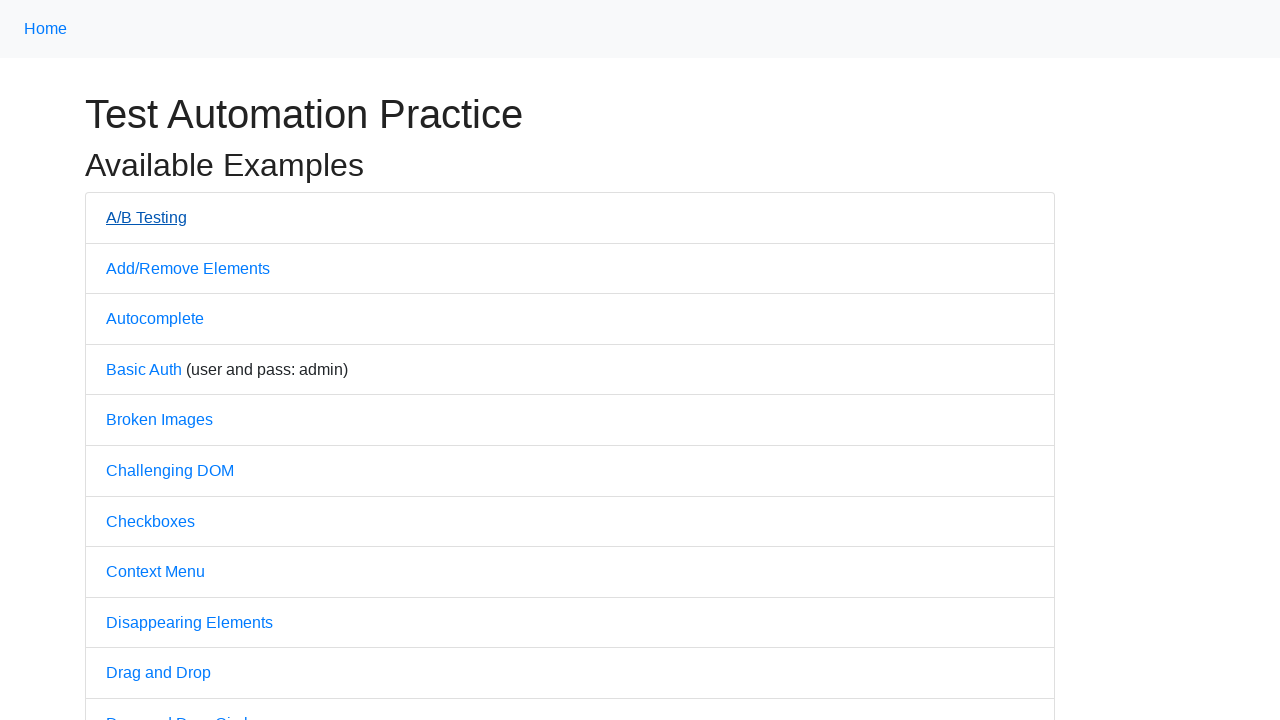

Verified home page title is 'Practice'
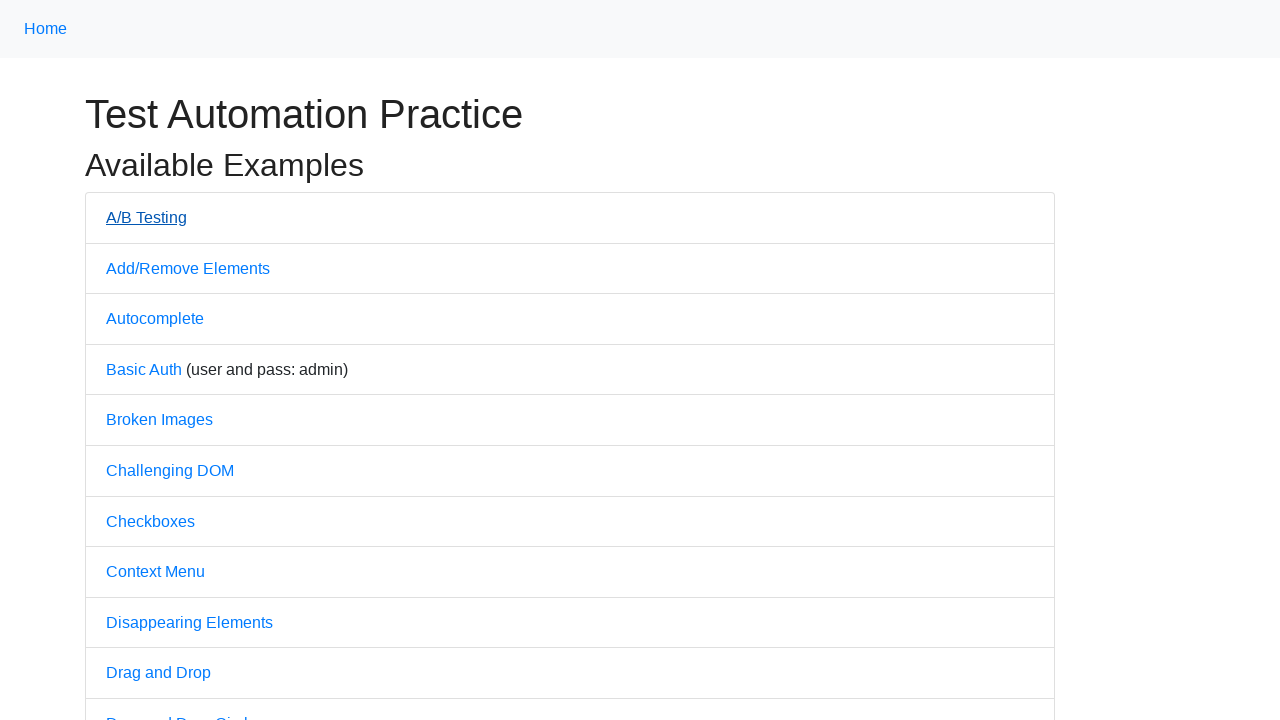

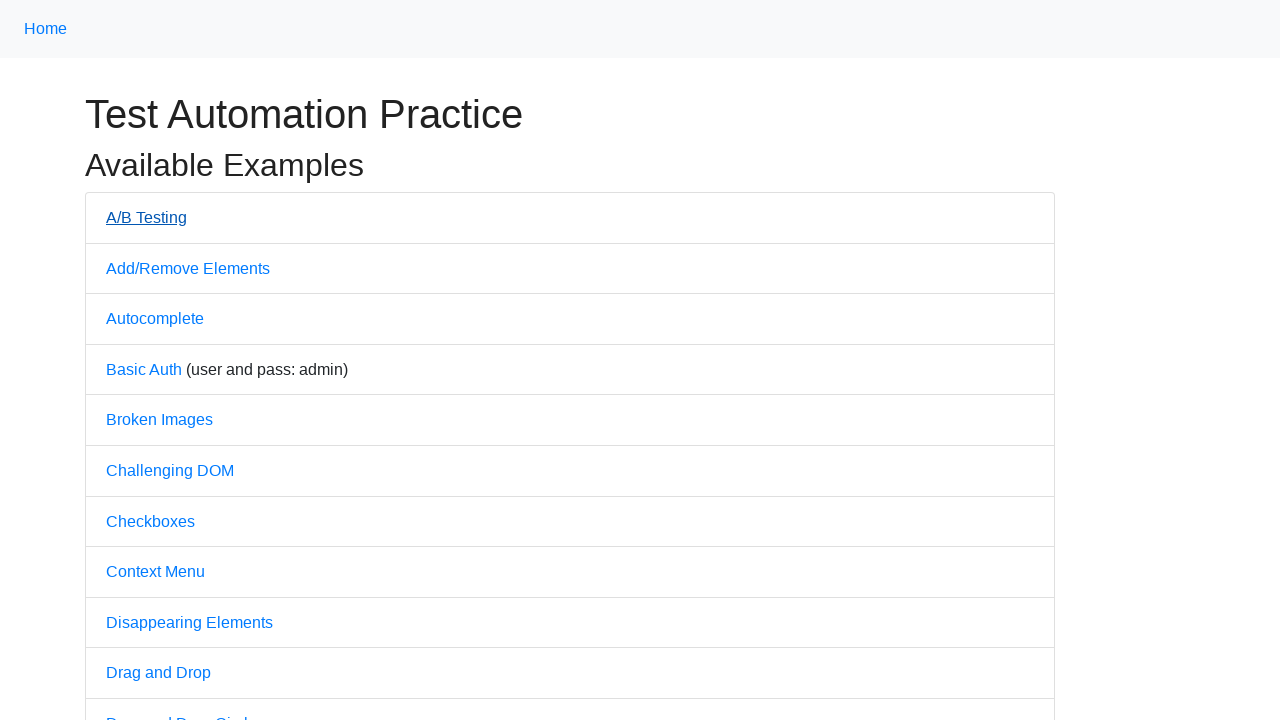